Tests dropdown selection functionality by selecting an option from a dropdown menu

Starting URL: https://the-internet.herokuapp.com/dropdown

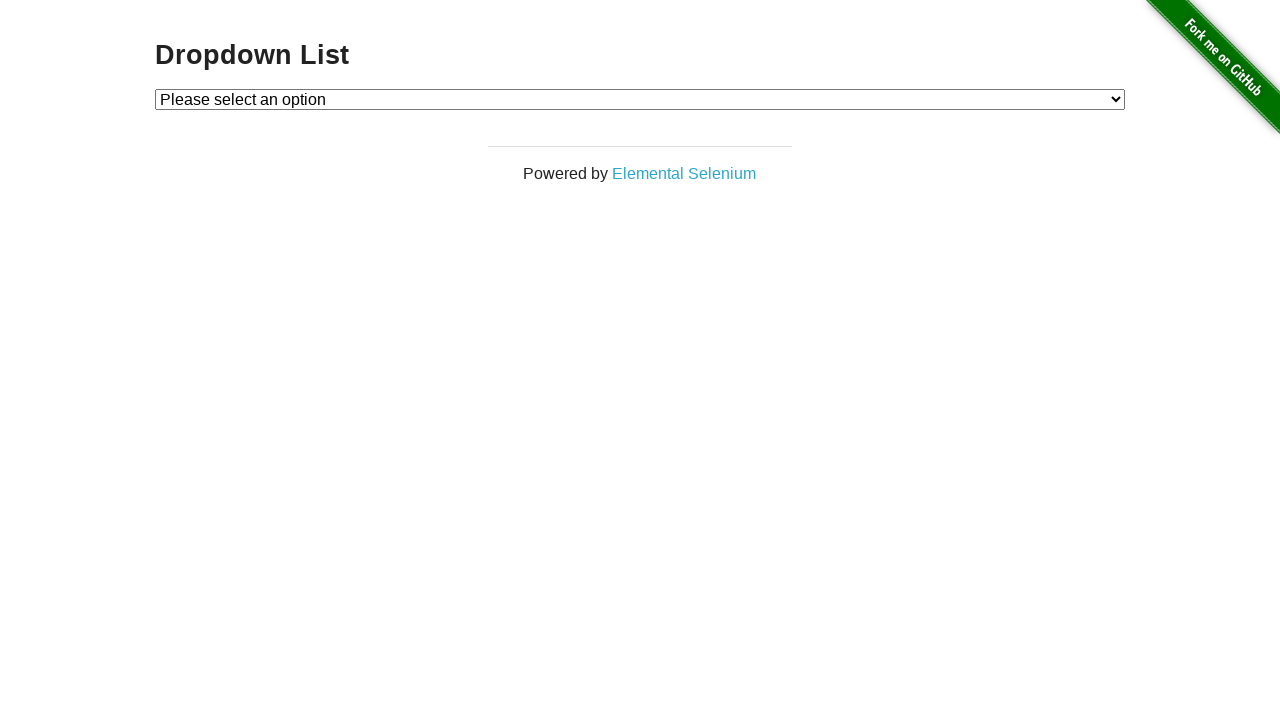

Selected 'Option 2' from the dropdown menu on #dropdown
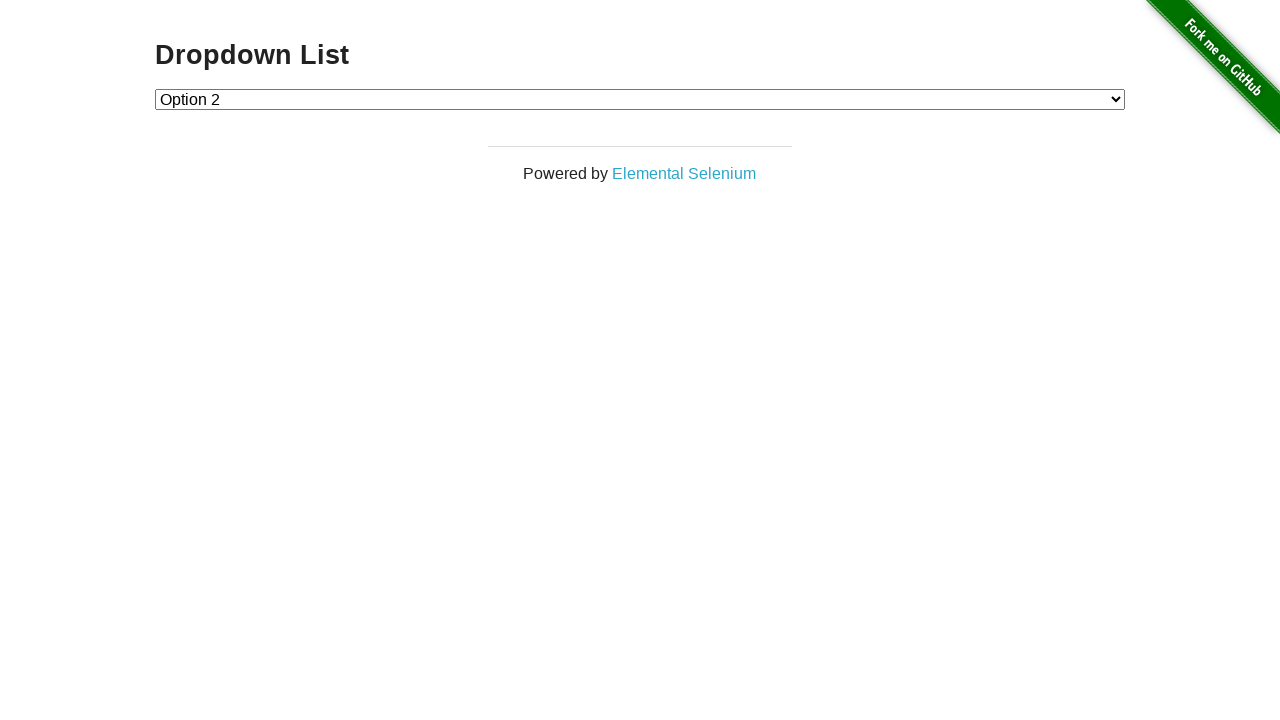

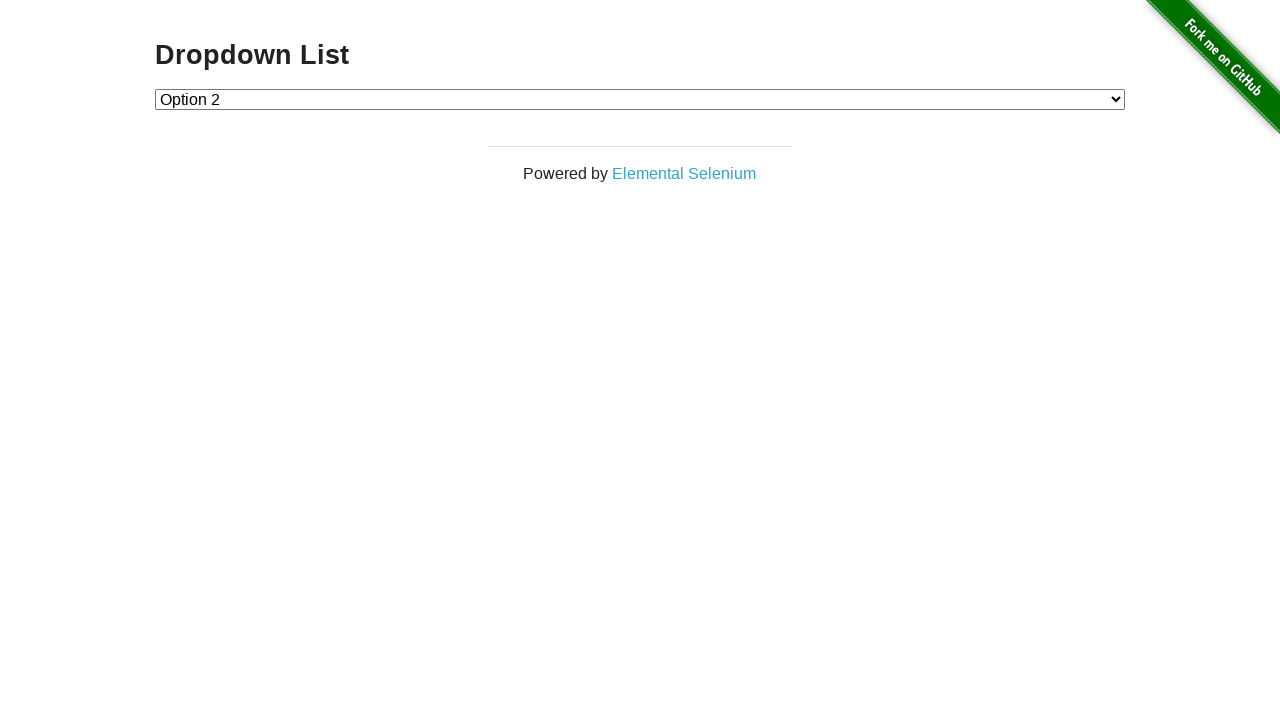